Tests tooltip functionality by hovering over a button and verifying the tooltip text appears

Starting URL: https://demoqa.com/tool-tips

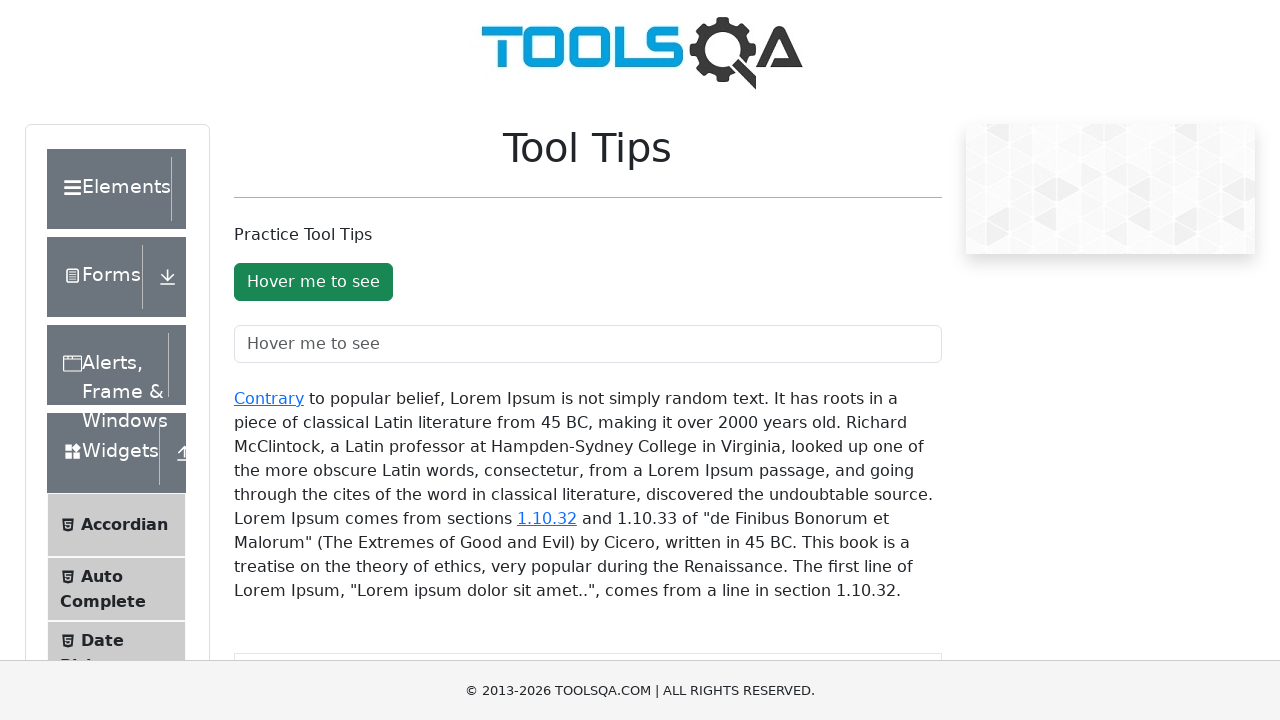

Hovered over the tooltip button to trigger tooltip at (313, 282) on #toolTipButton
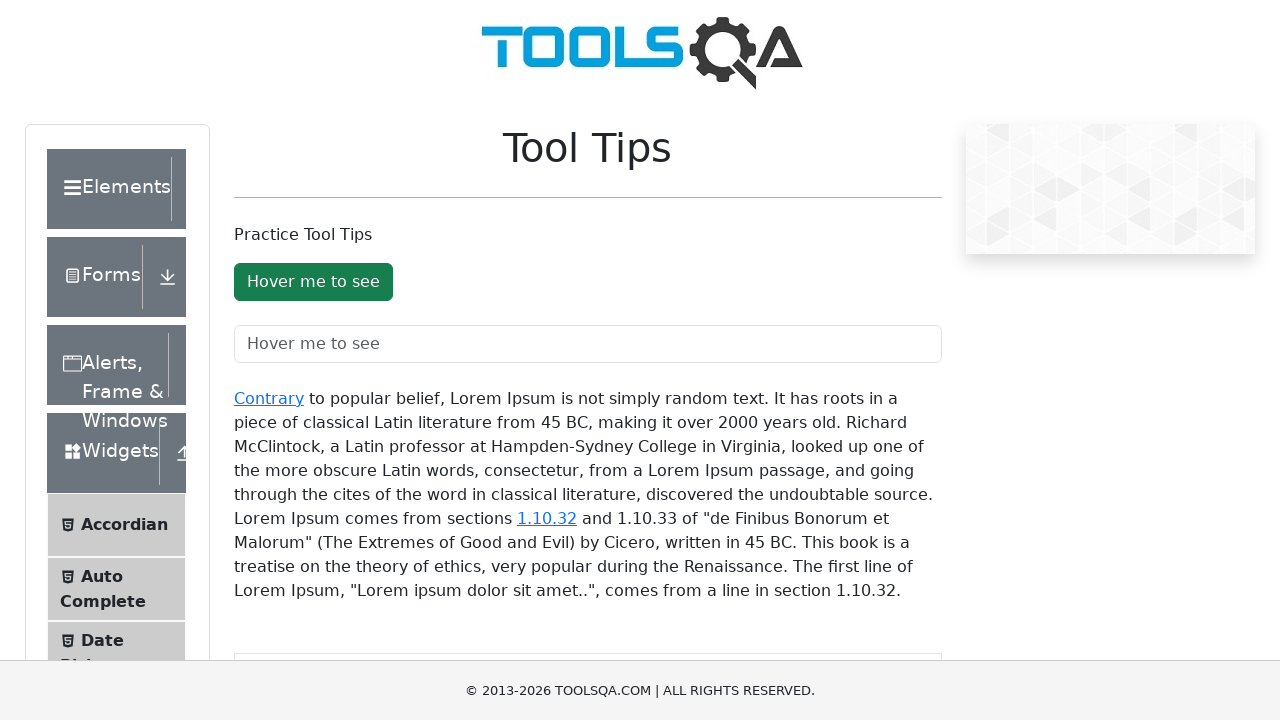

Tooltip element appeared on the page
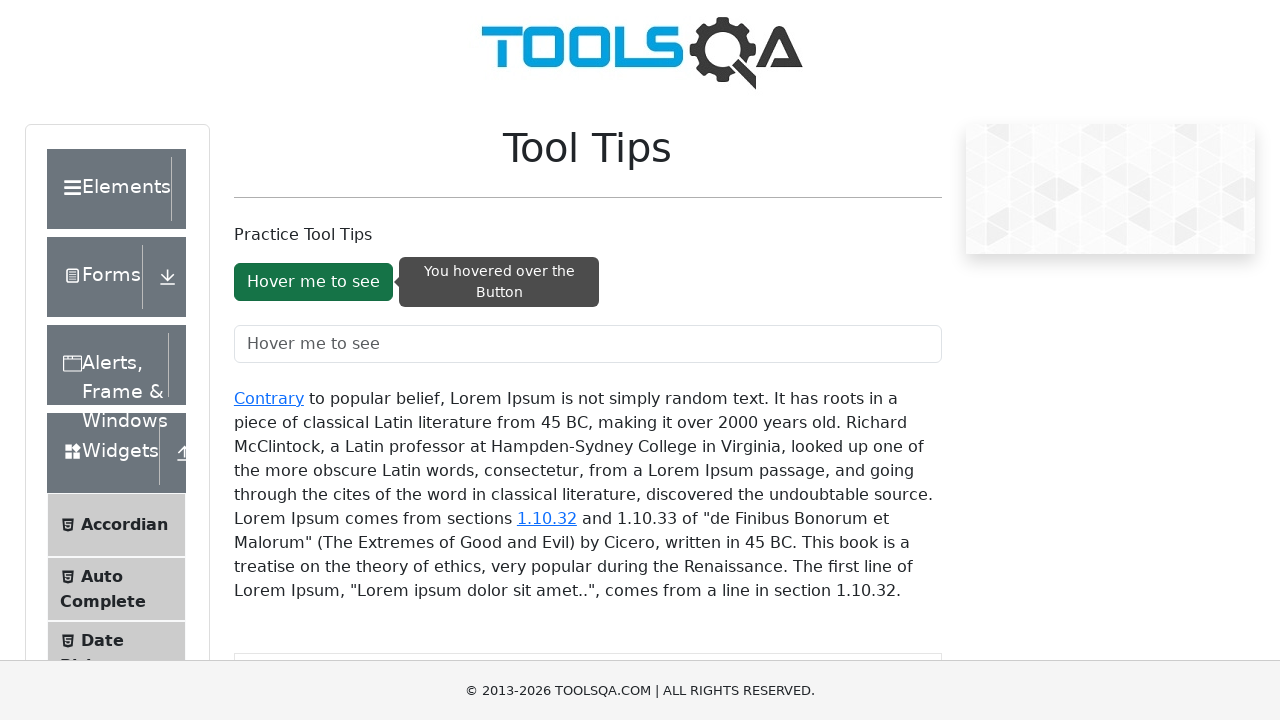

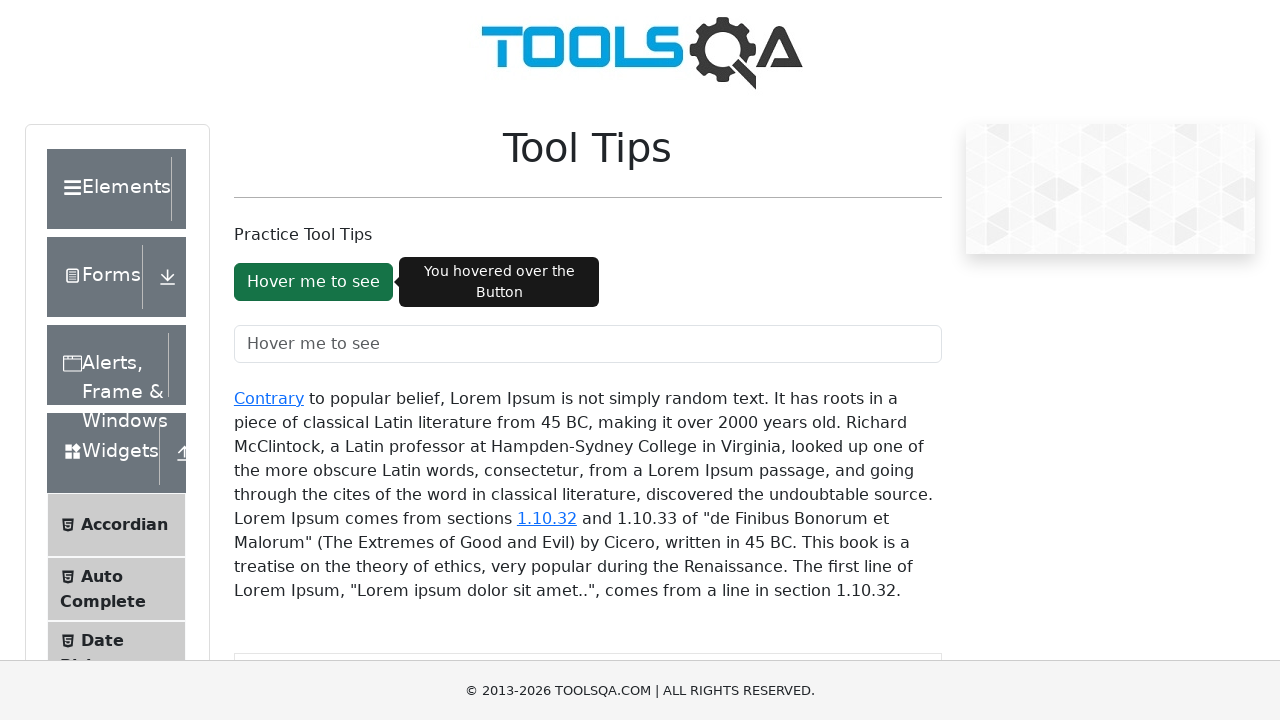